Tests double-click functionality on a button and verifies that the correct message appears

Starting URL: https://automationfc.github.io/basic-form/index.html

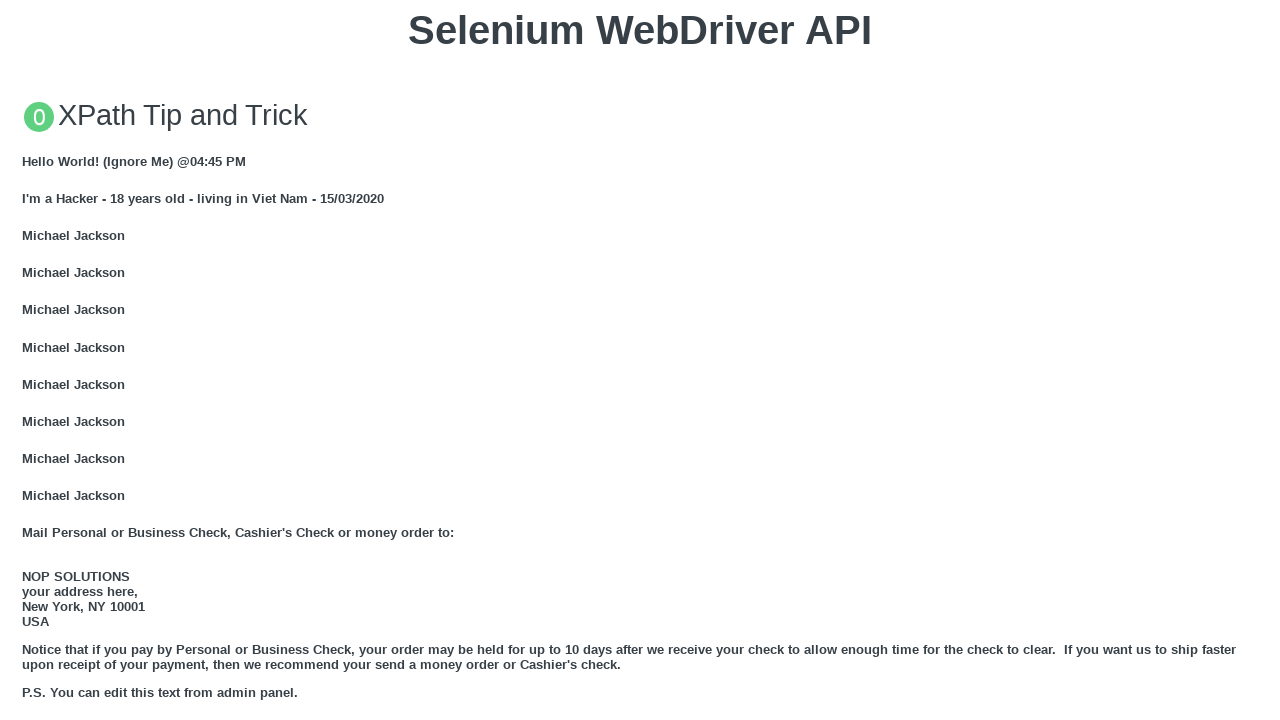

Located double-click button element
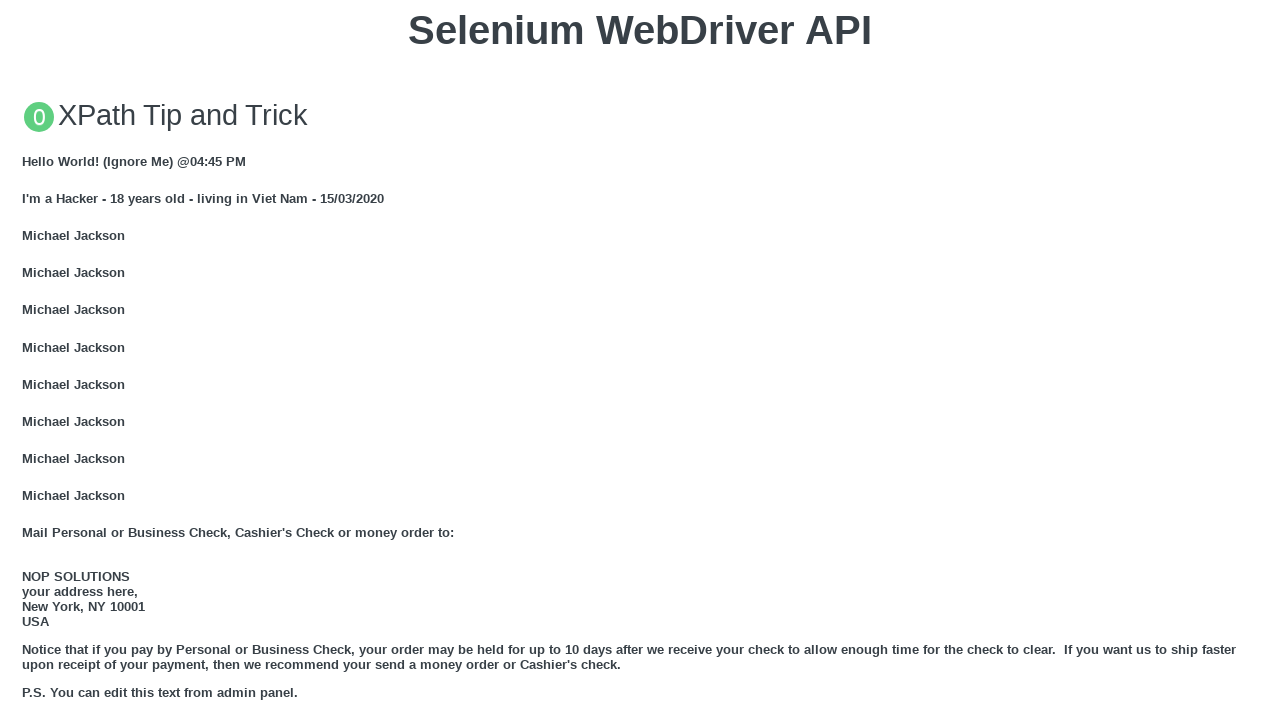

Scrolled double-click button into view
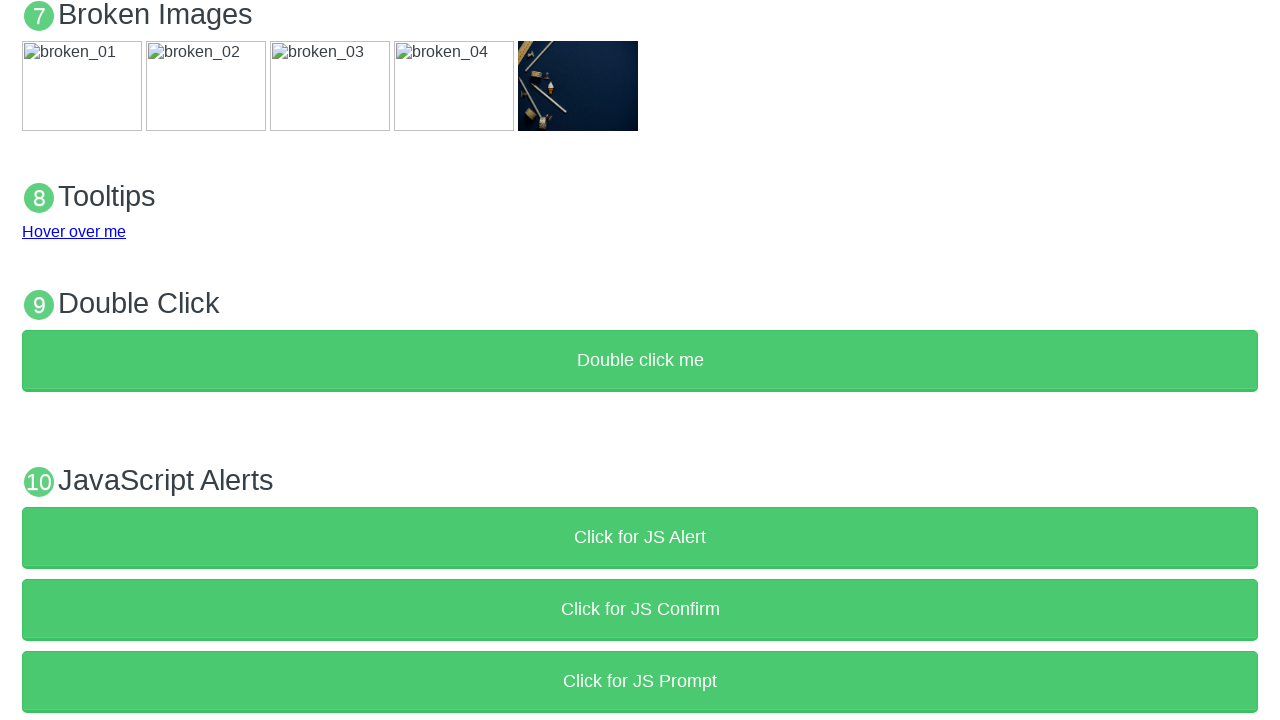

Performed double-click on button at (640, 361) on xpath=//button[@ondblclick='doubleClickMe()']
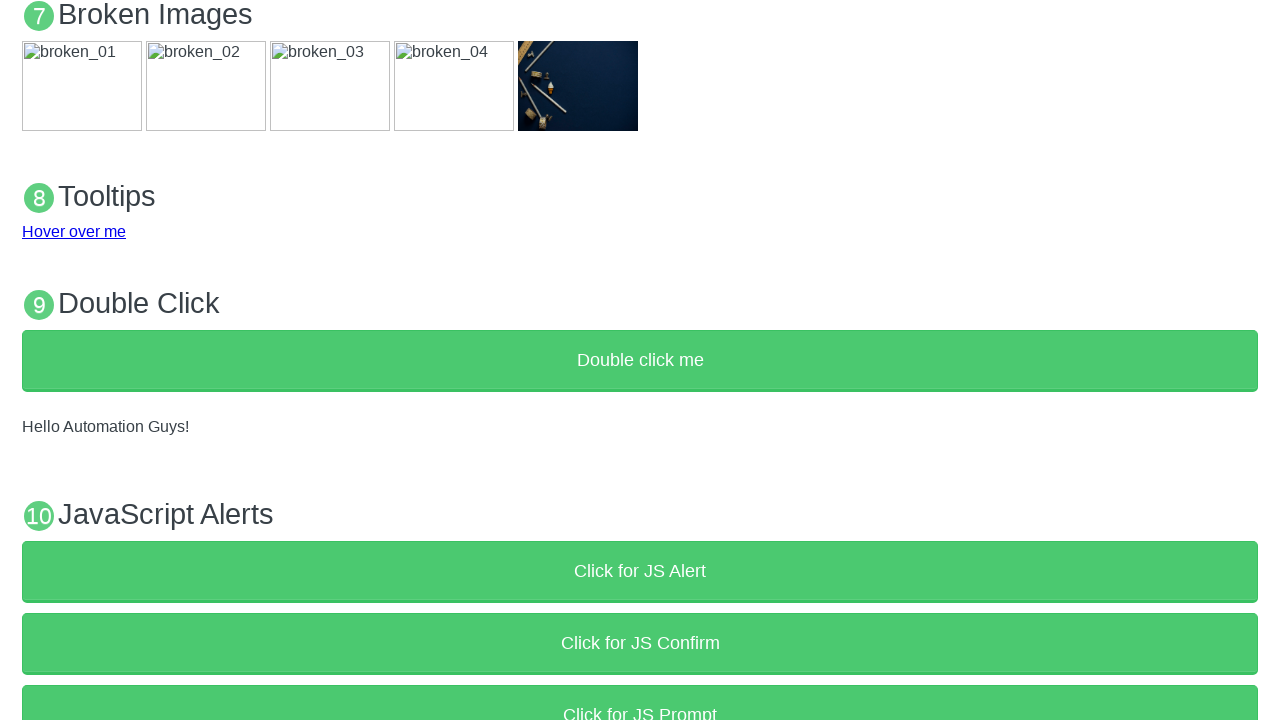

Located demo text element
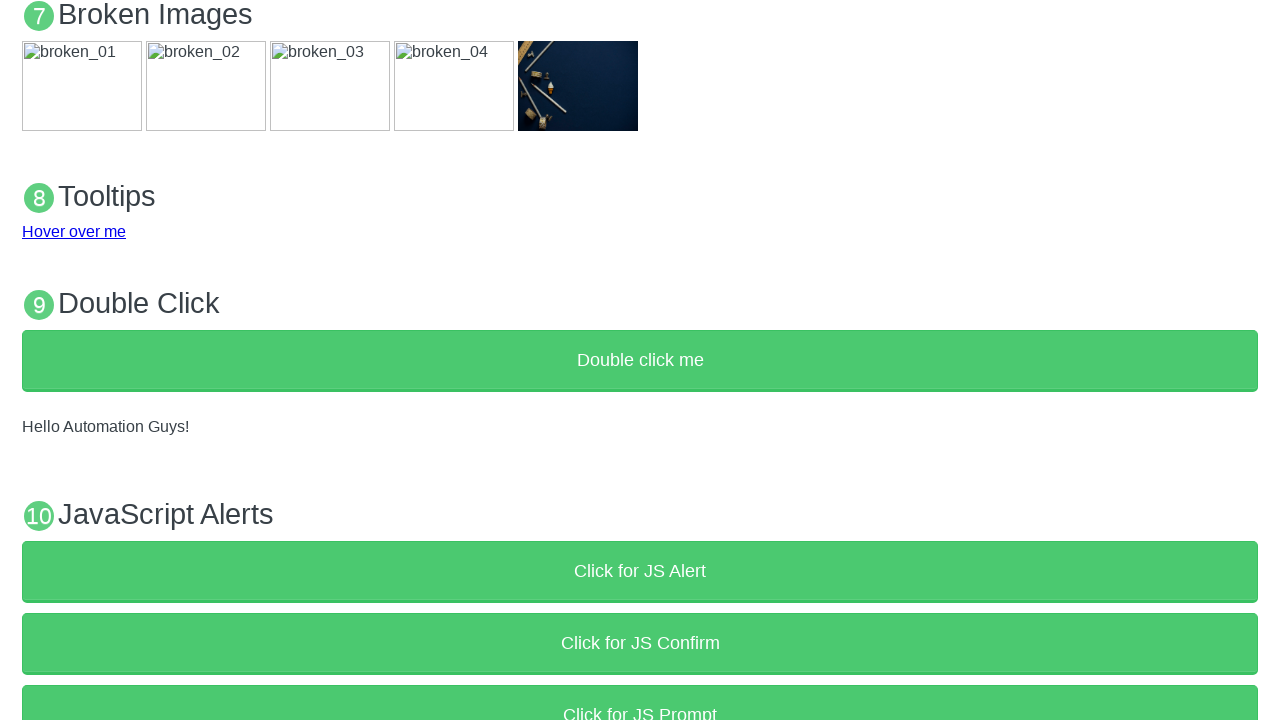

Verified demo text matches expected message 'Hello Automation Guys!'
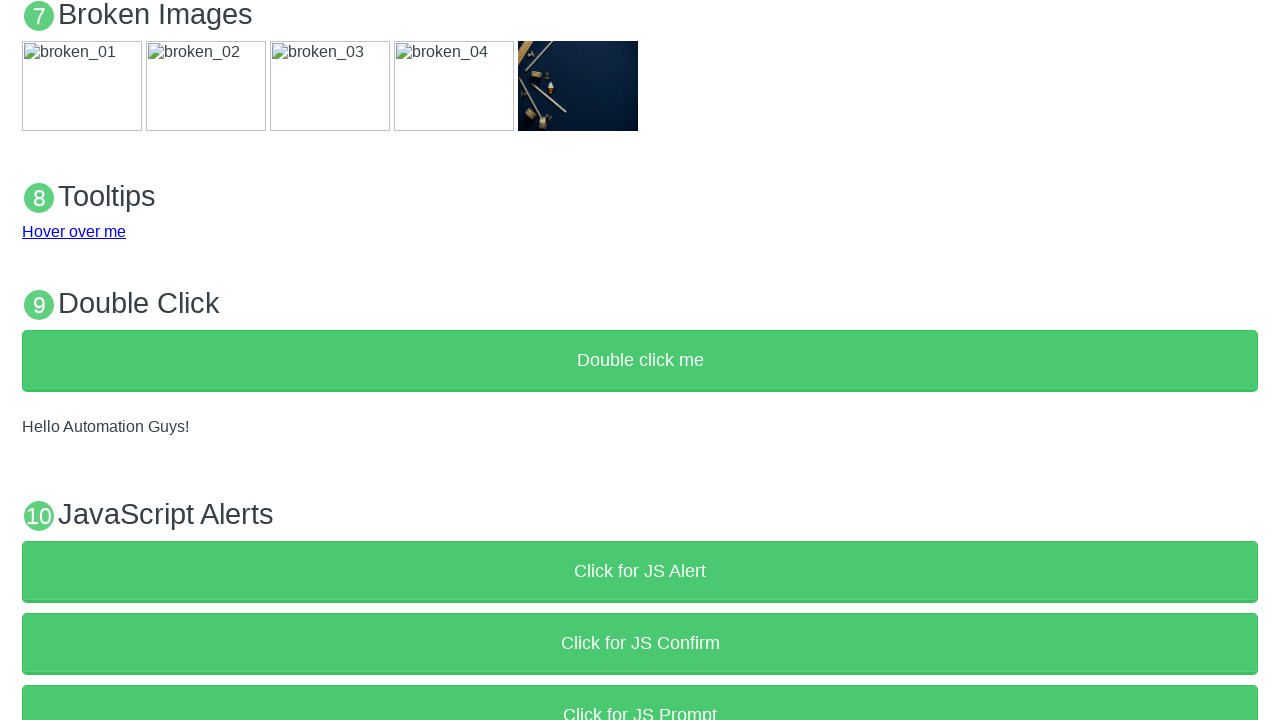

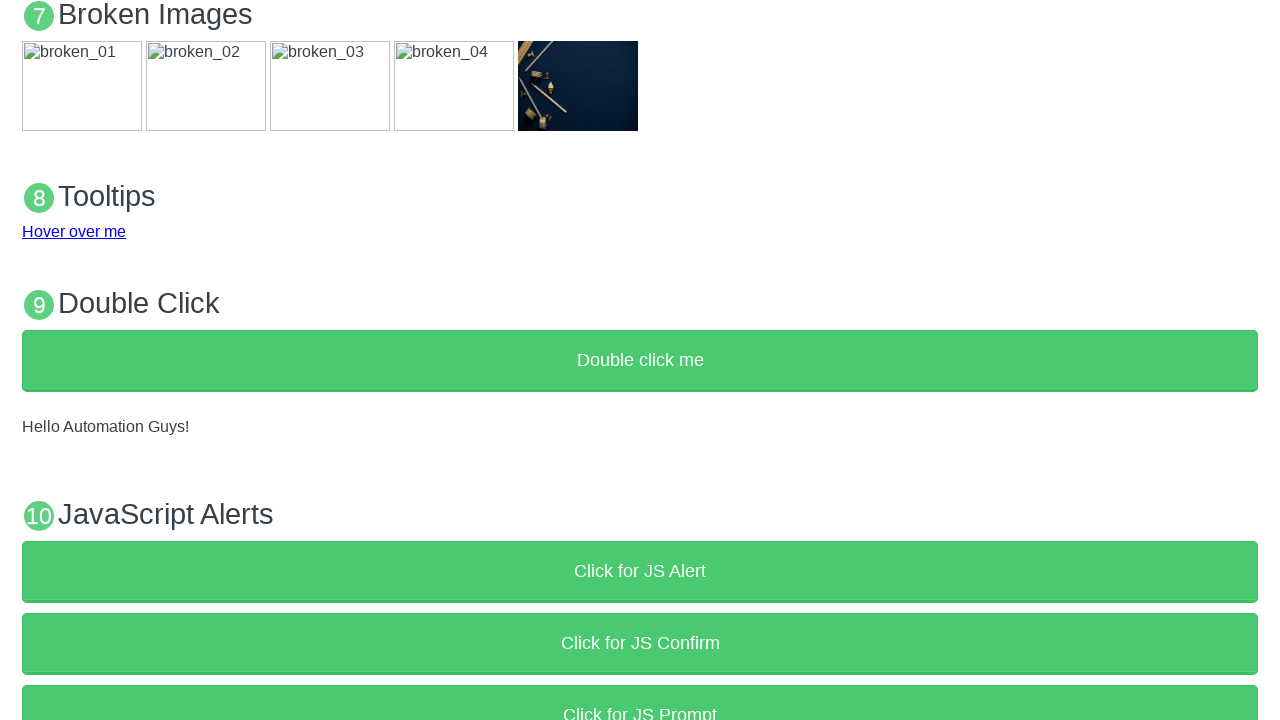